Tests multi-select dropdown functionality by selecting options using different methods (visible text, index, value), verifying selections, and then deselecting an option.

Starting URL: https://v1.training-support.net/selenium/selects

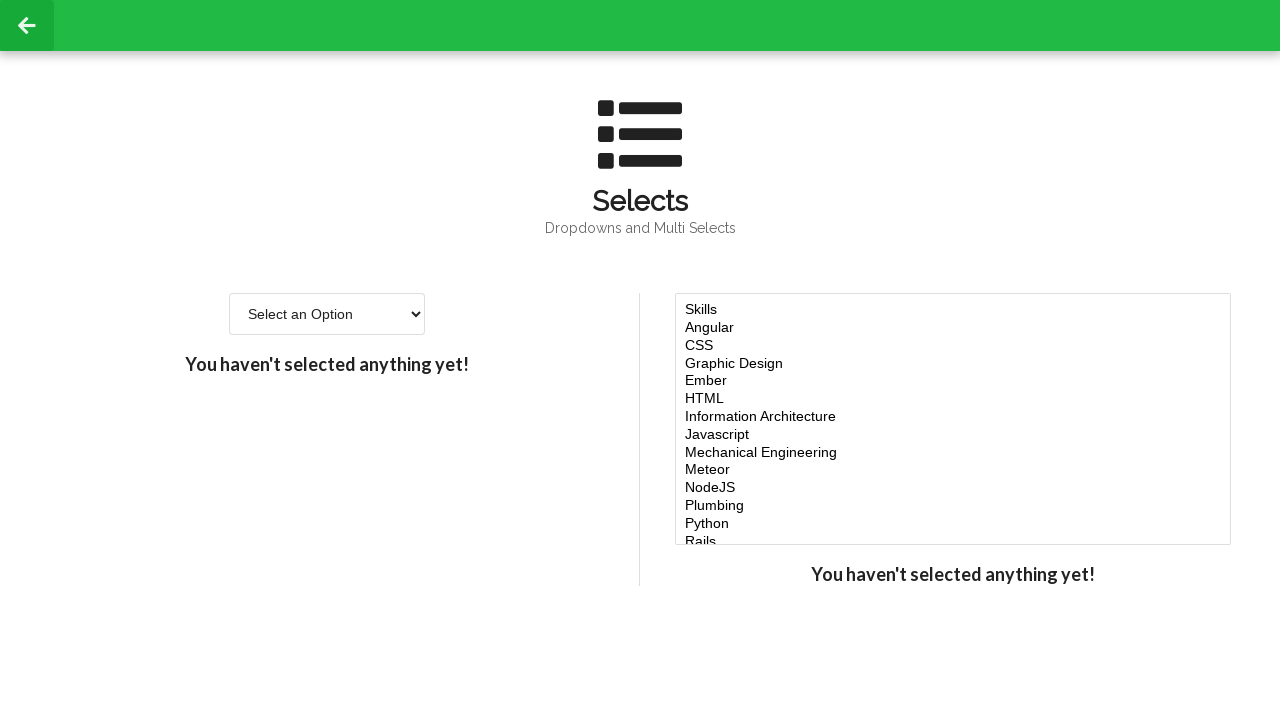

Located multi-select dropdown element
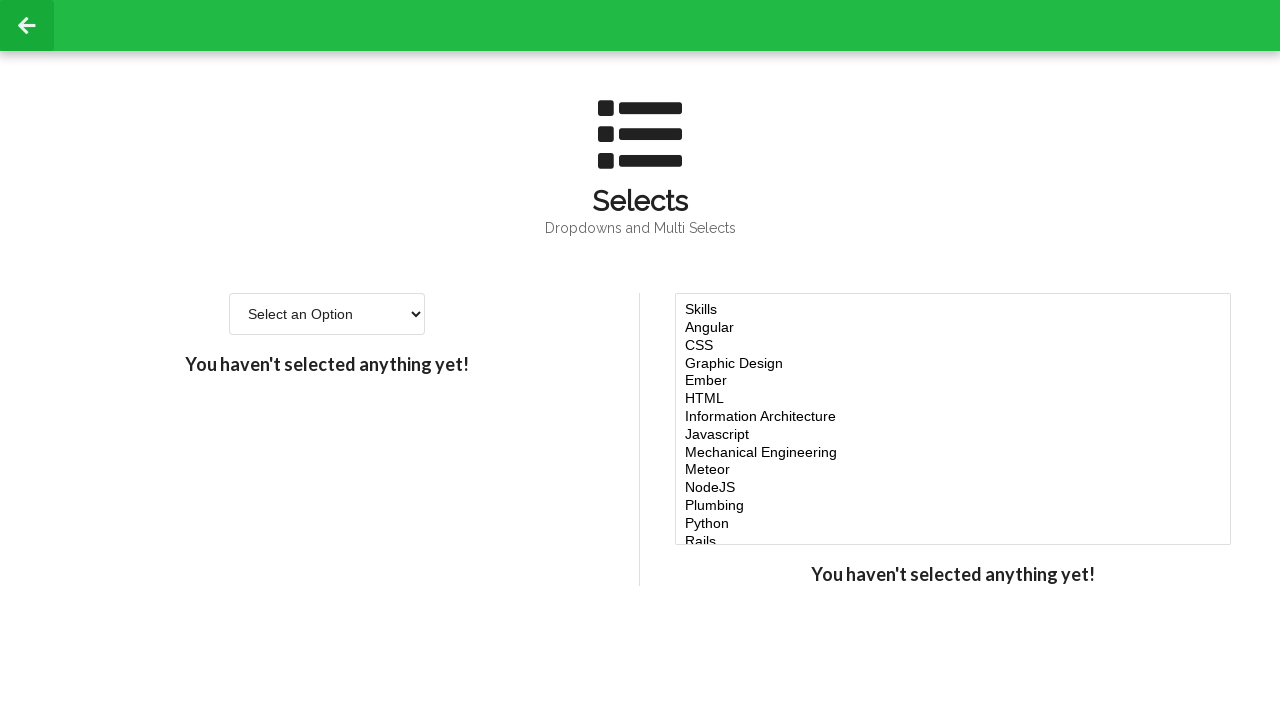

Selected 'Javascript' option by visible text on #multi-select
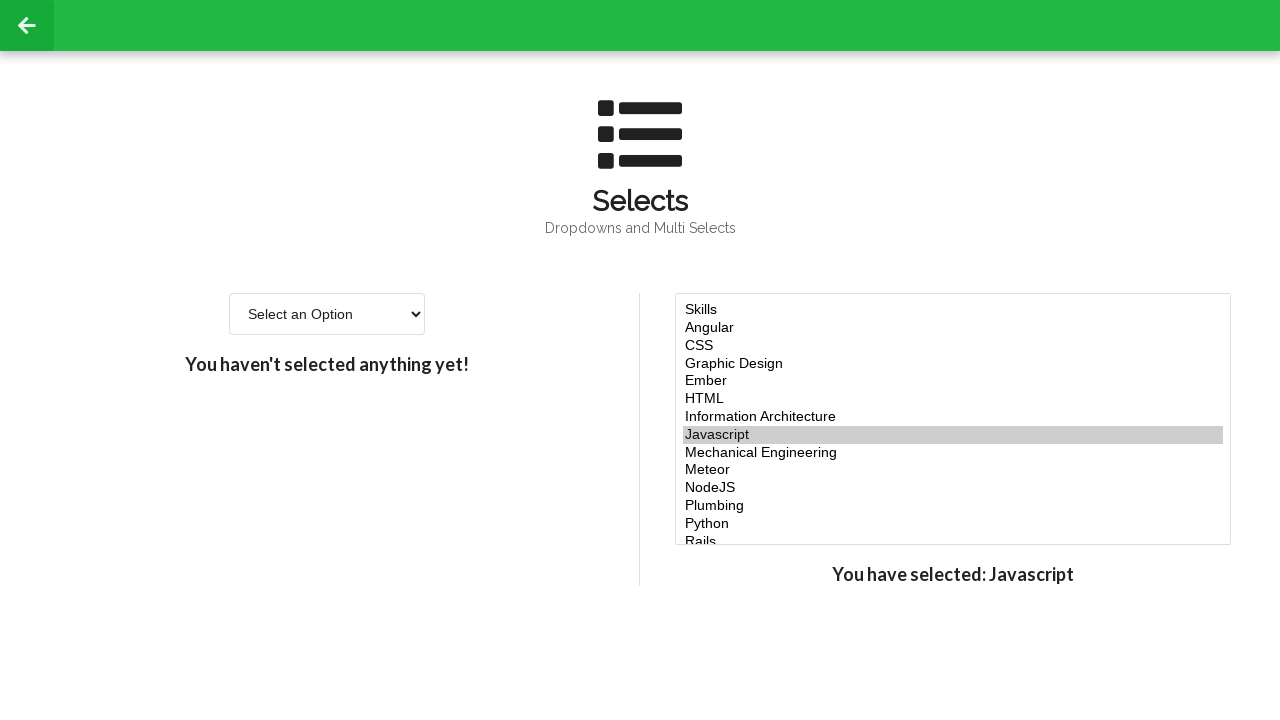

Selected option at index 4 on #multi-select
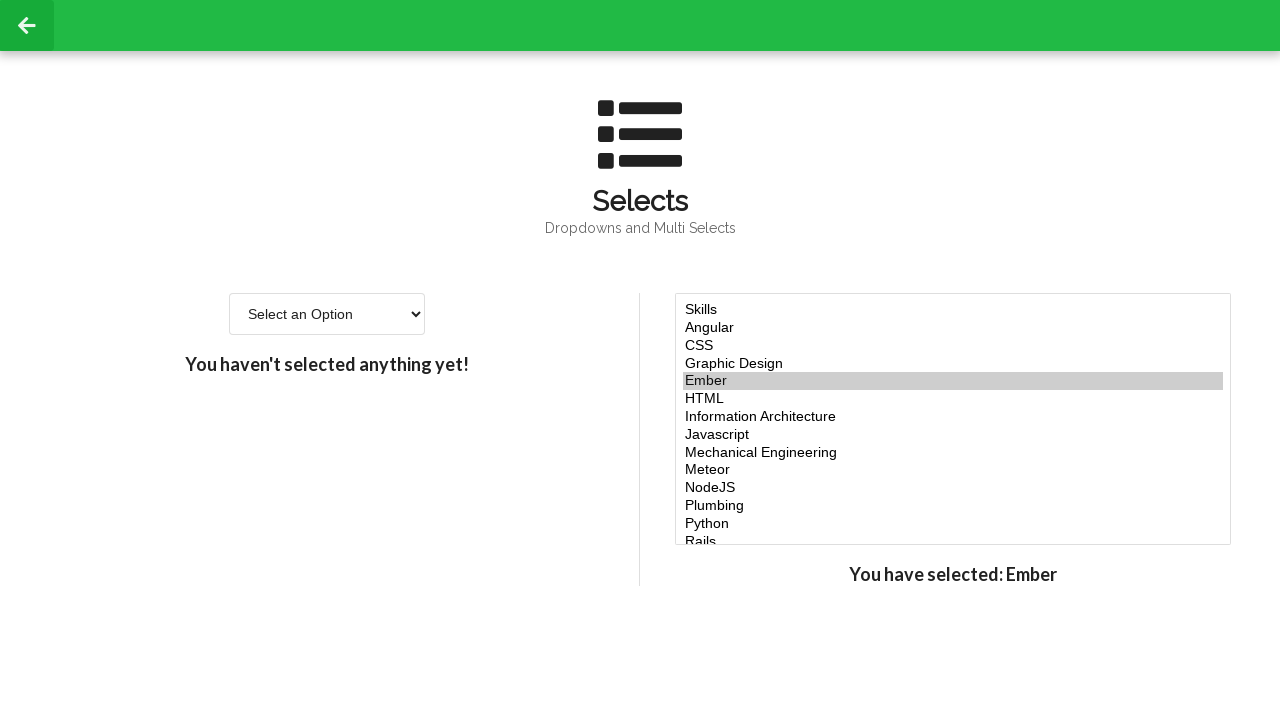

Selected option at index 5 on #multi-select
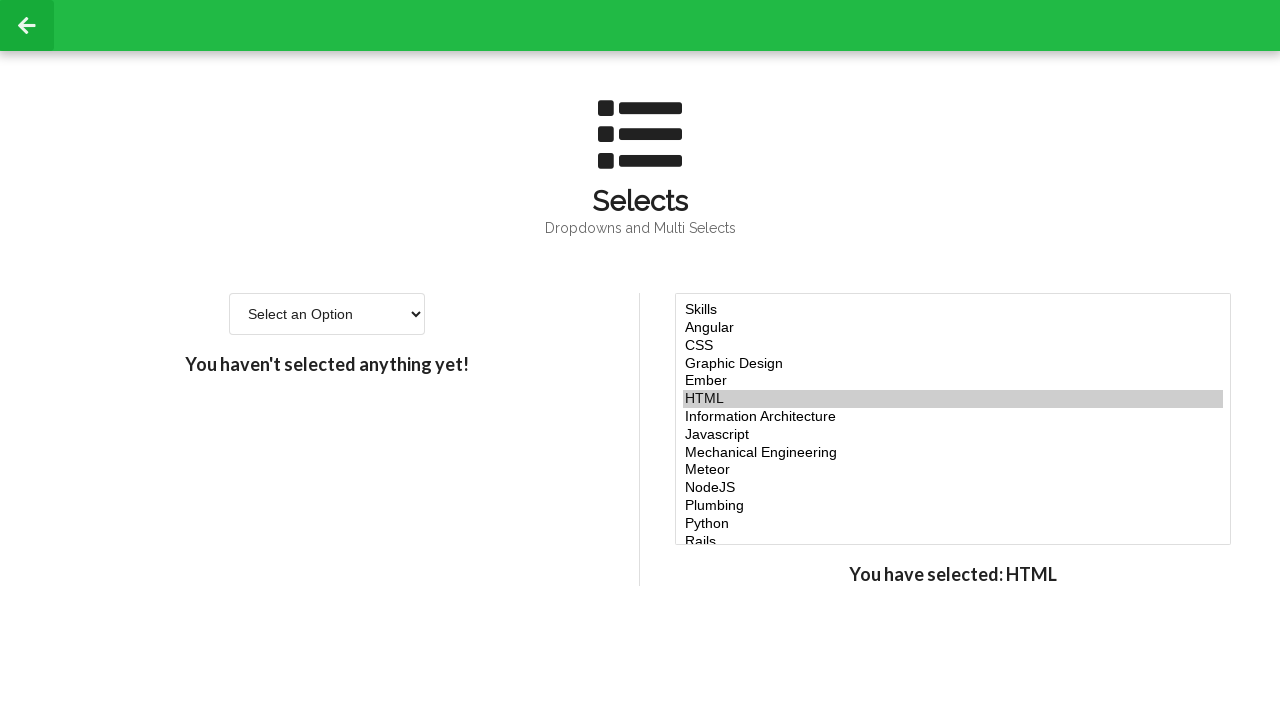

Selected option at index 6 on #multi-select
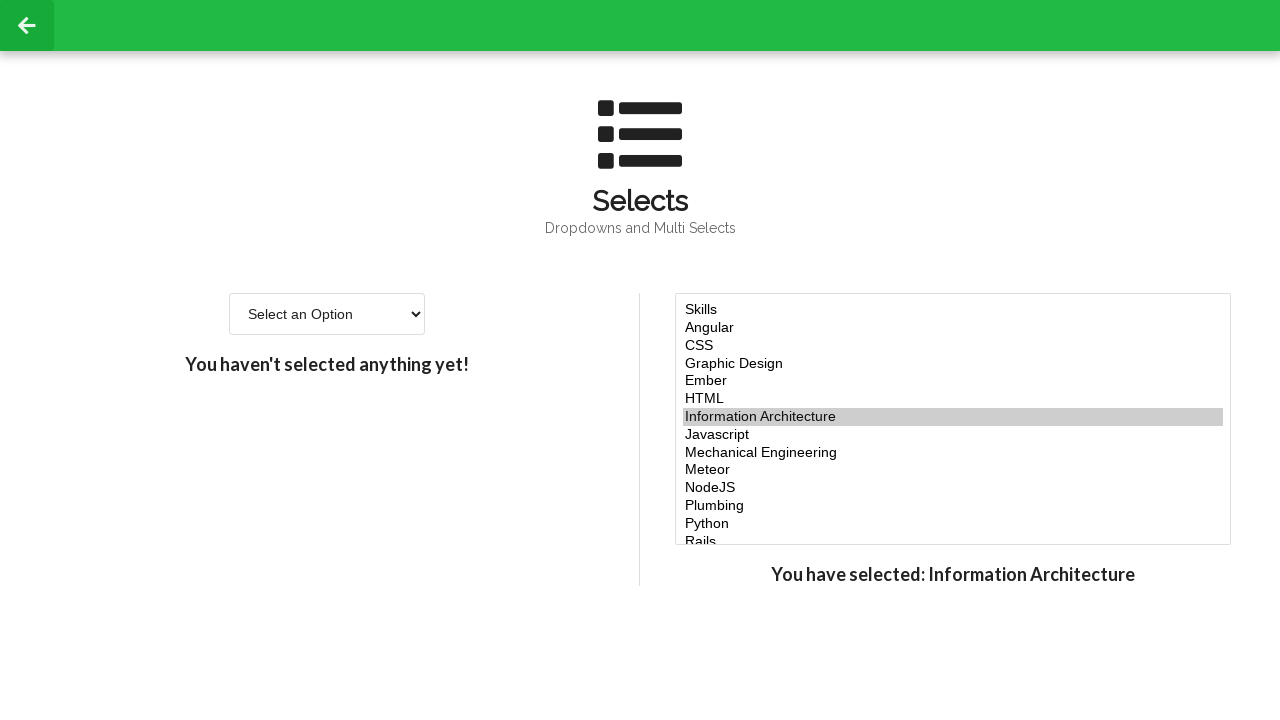

Selected option with value 'node' on #multi-select
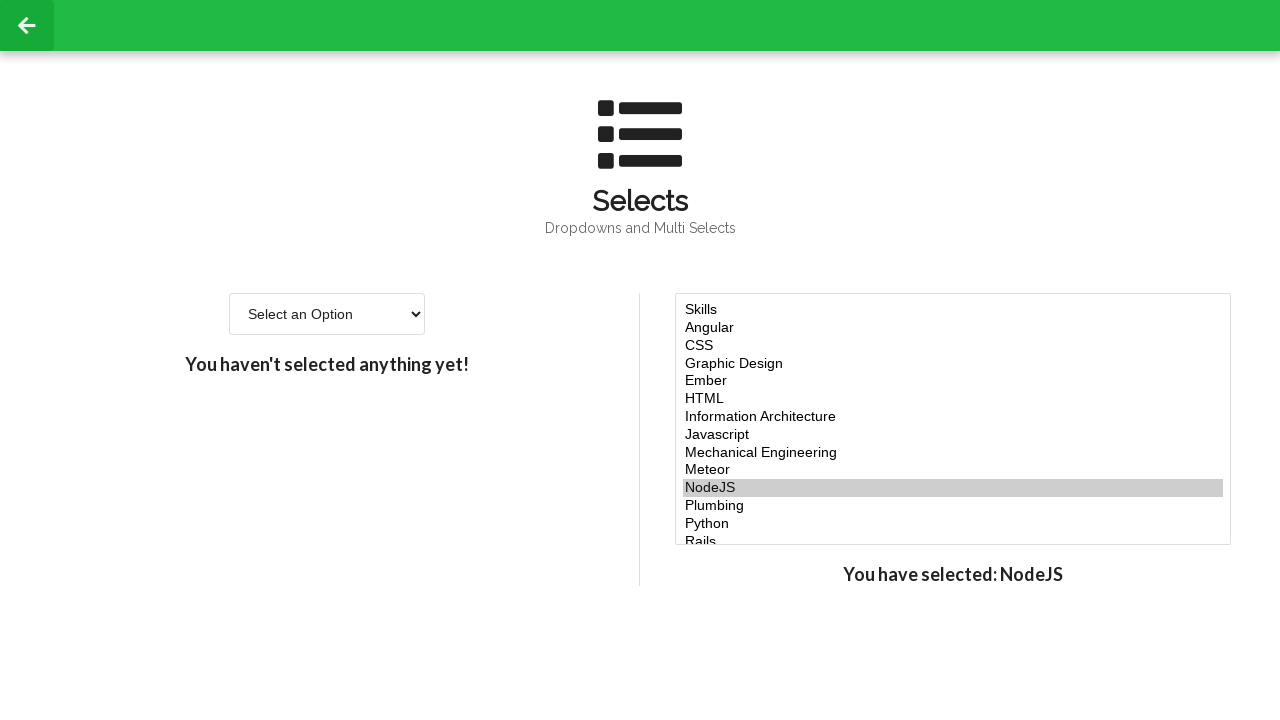

Waited 500ms for selections to be applied
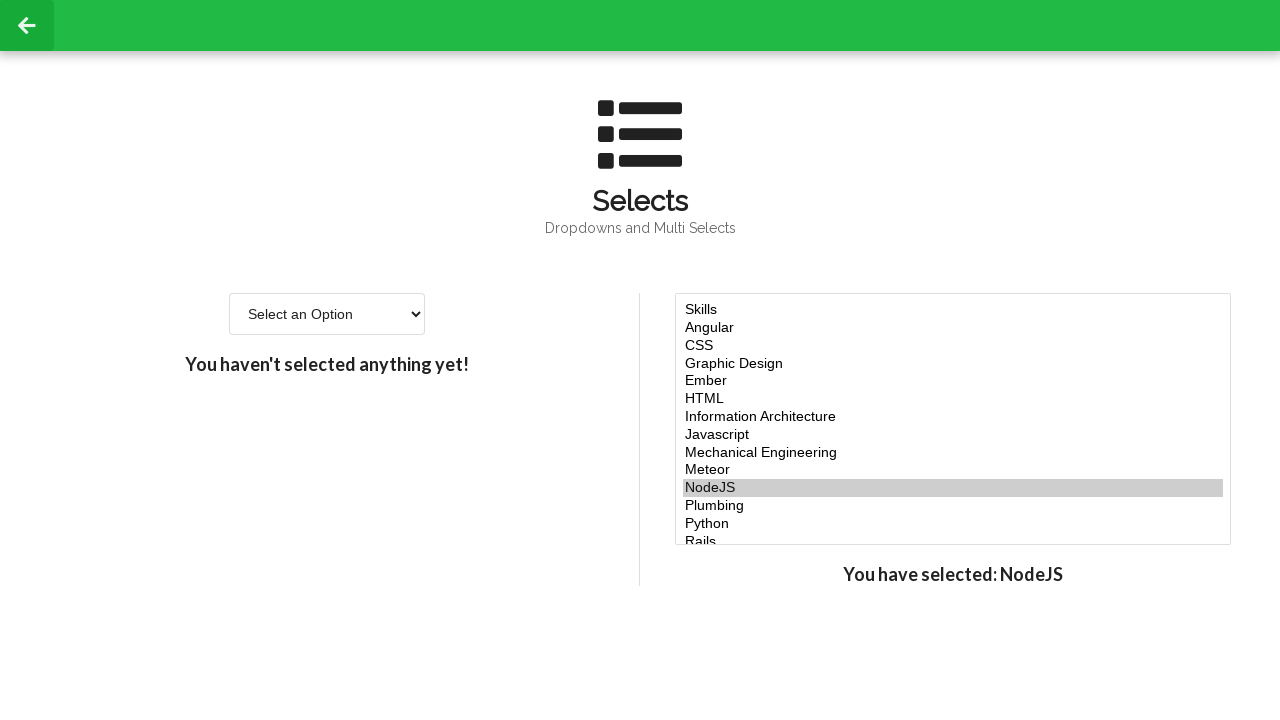

Retrieved all currently selected option values
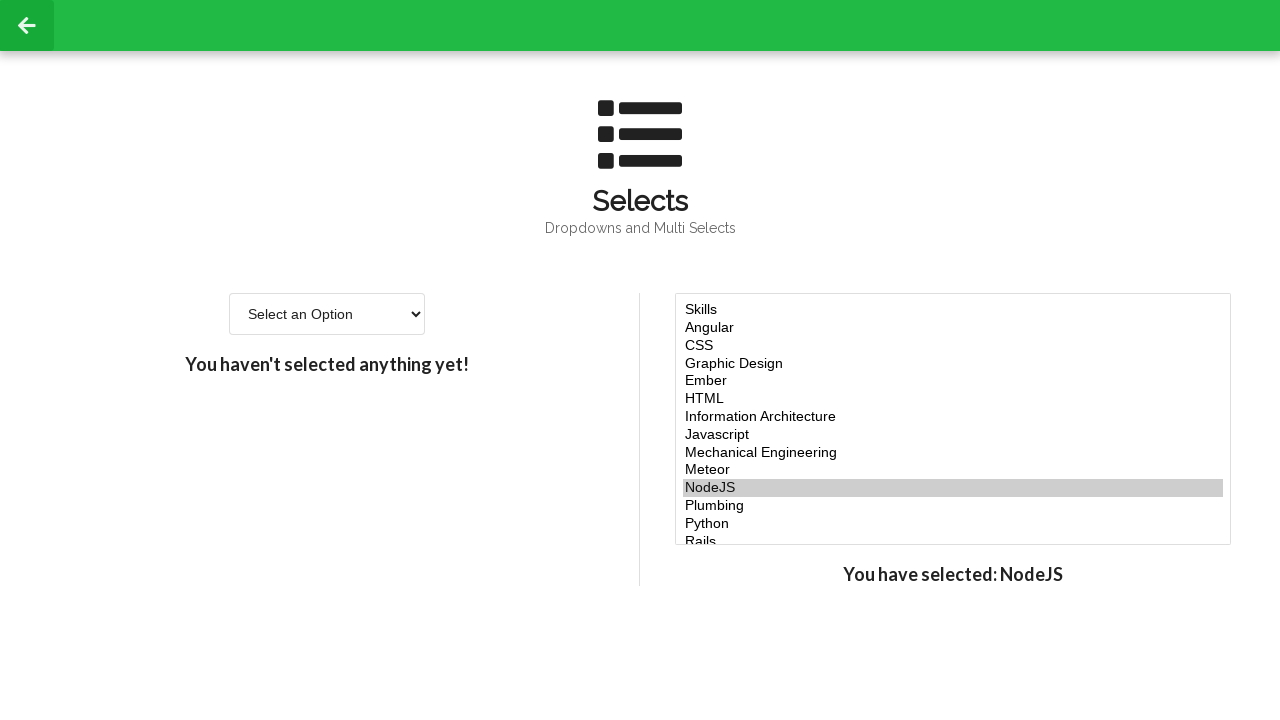

Verified multi-select dropdown is visible on page
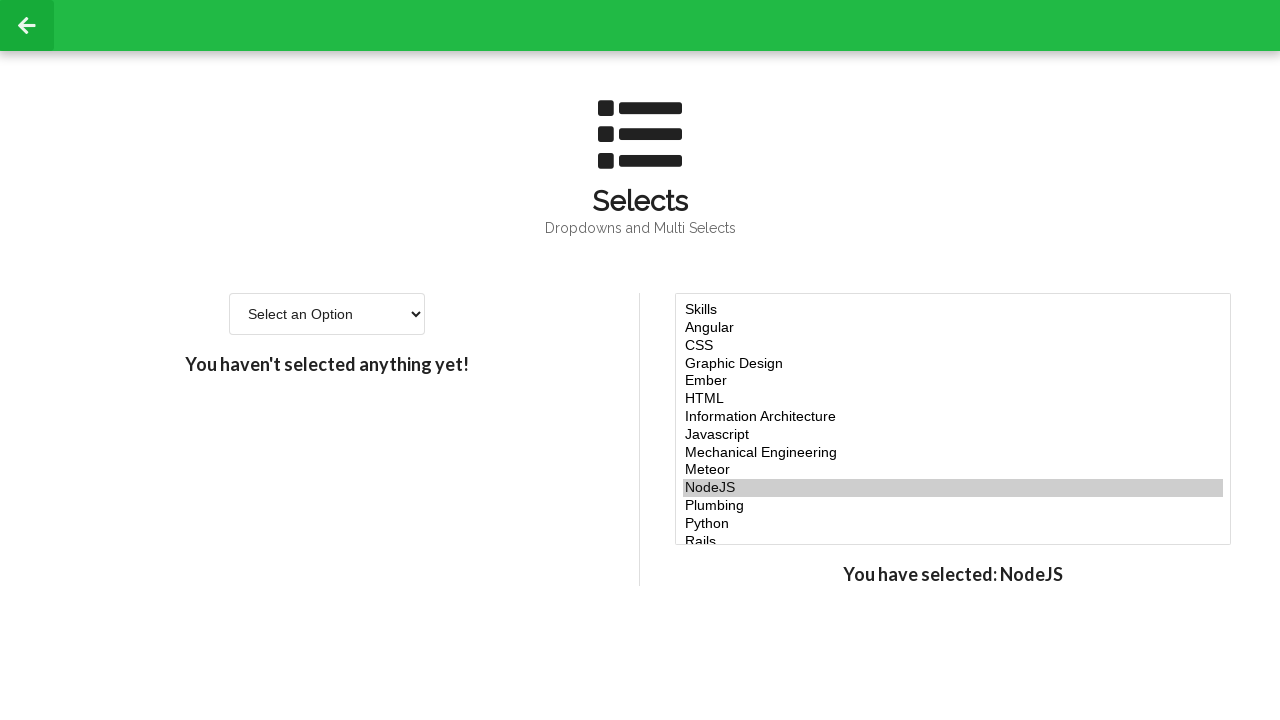

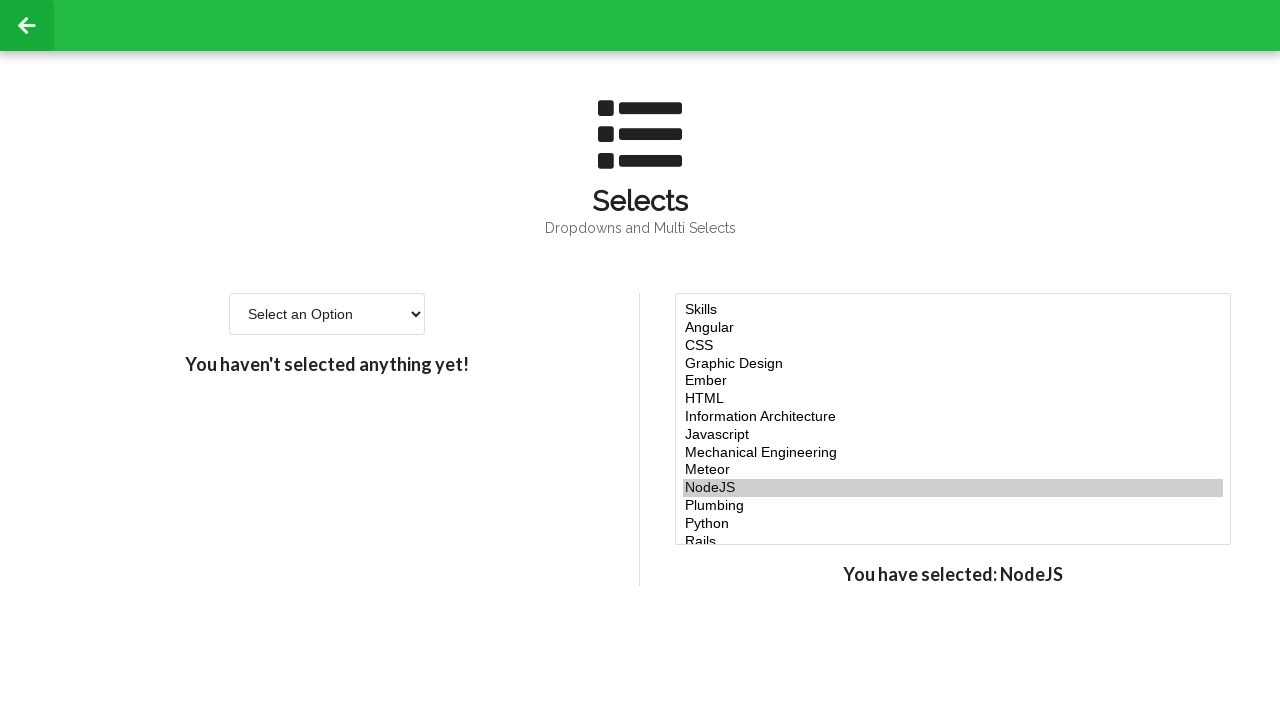